Navigates to the Pixeleye syntax landing page and waits for the page content to fully load by checking for a specific keyboard shortcut element.

Starting URL: https://syntax.pixeleye.io

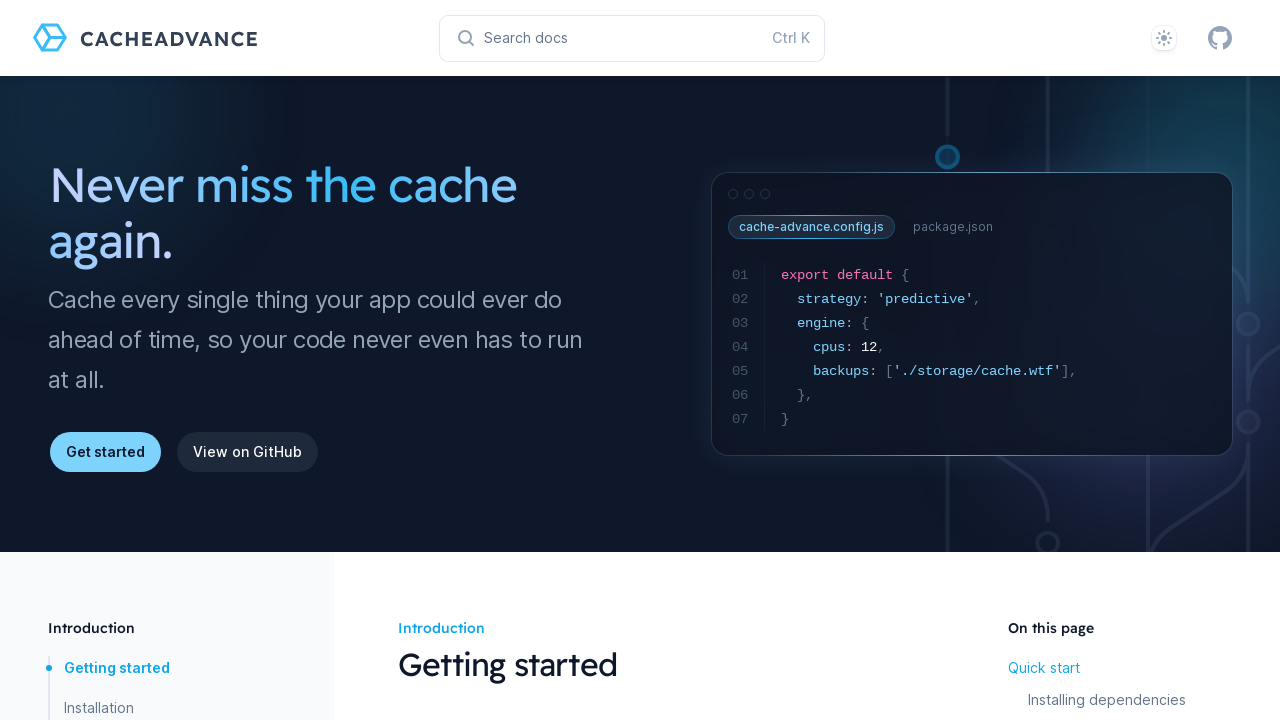

Navigated to Pixeleye syntax landing page
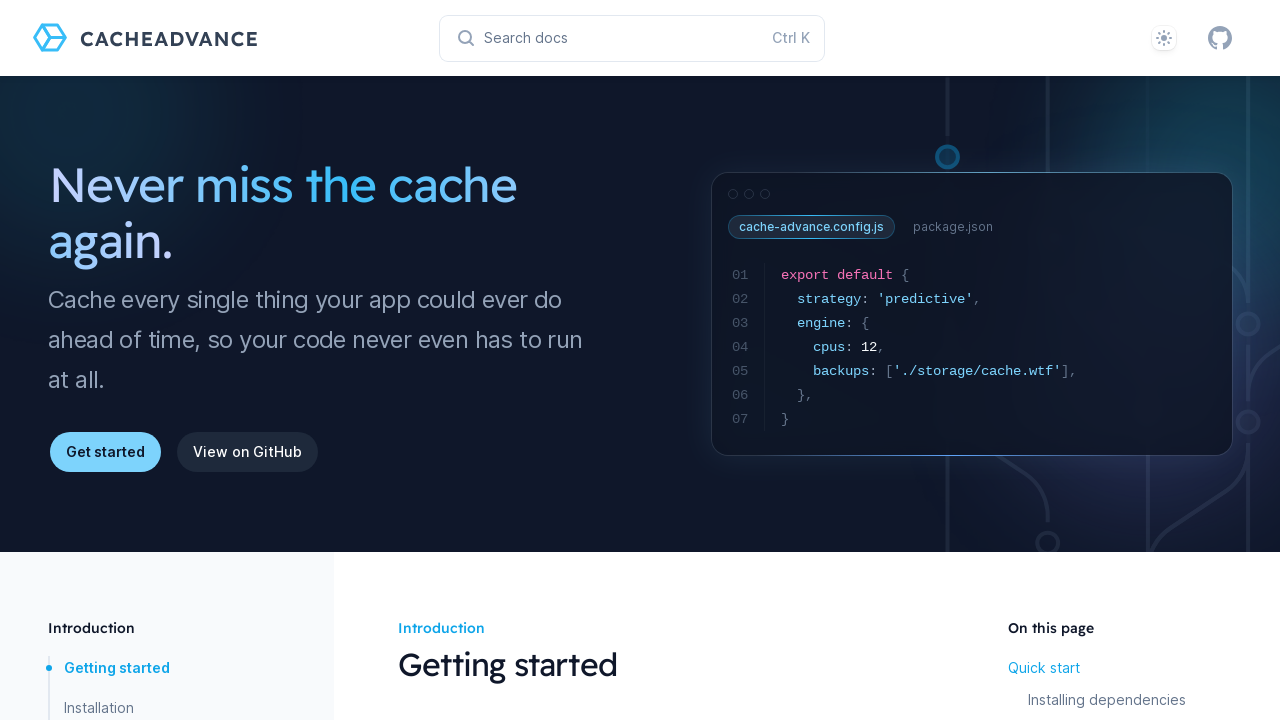

Keyboard shortcut element loaded, page fully rendered
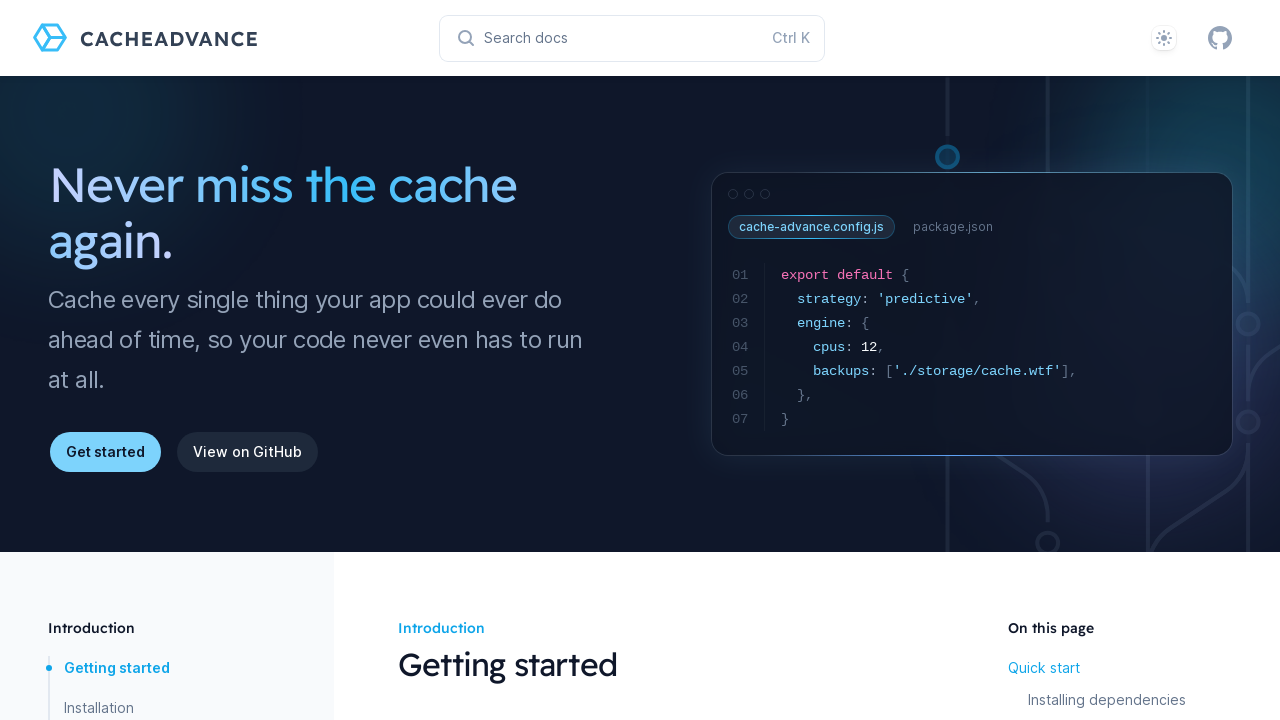

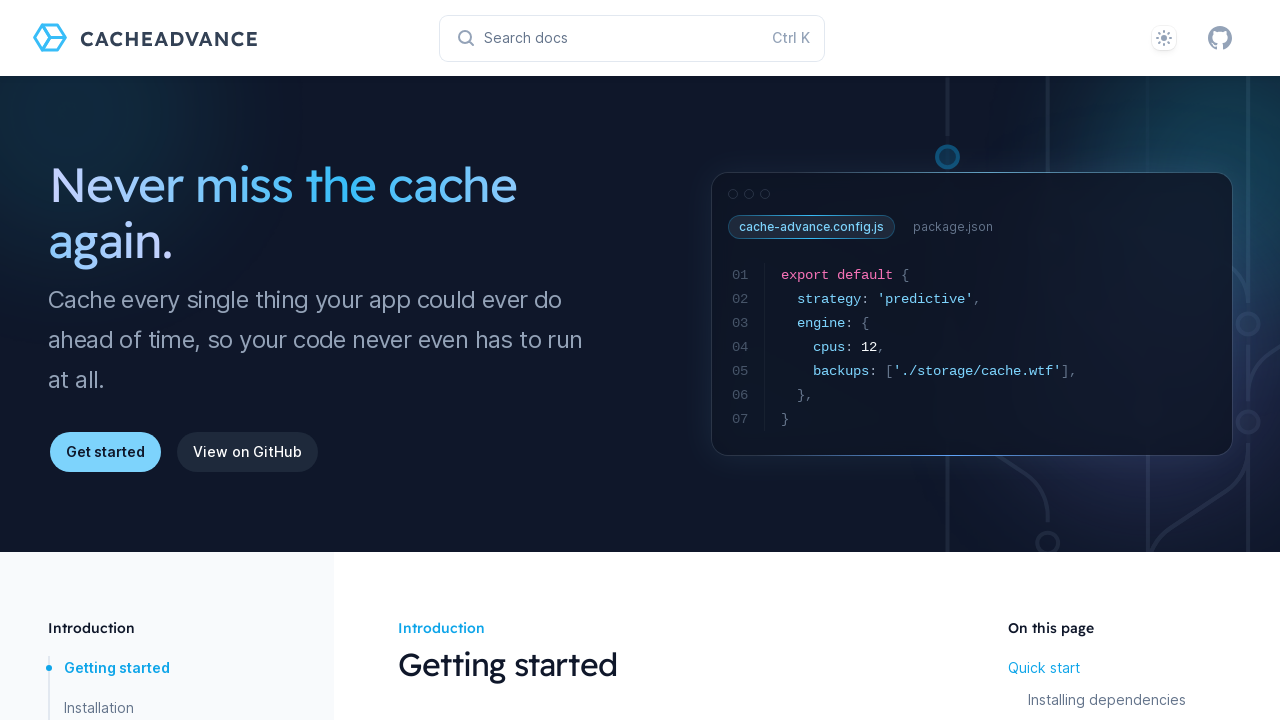